Tests user registration with an existing username to verify error handling

Starting URL: https://www.demoblaze.com/

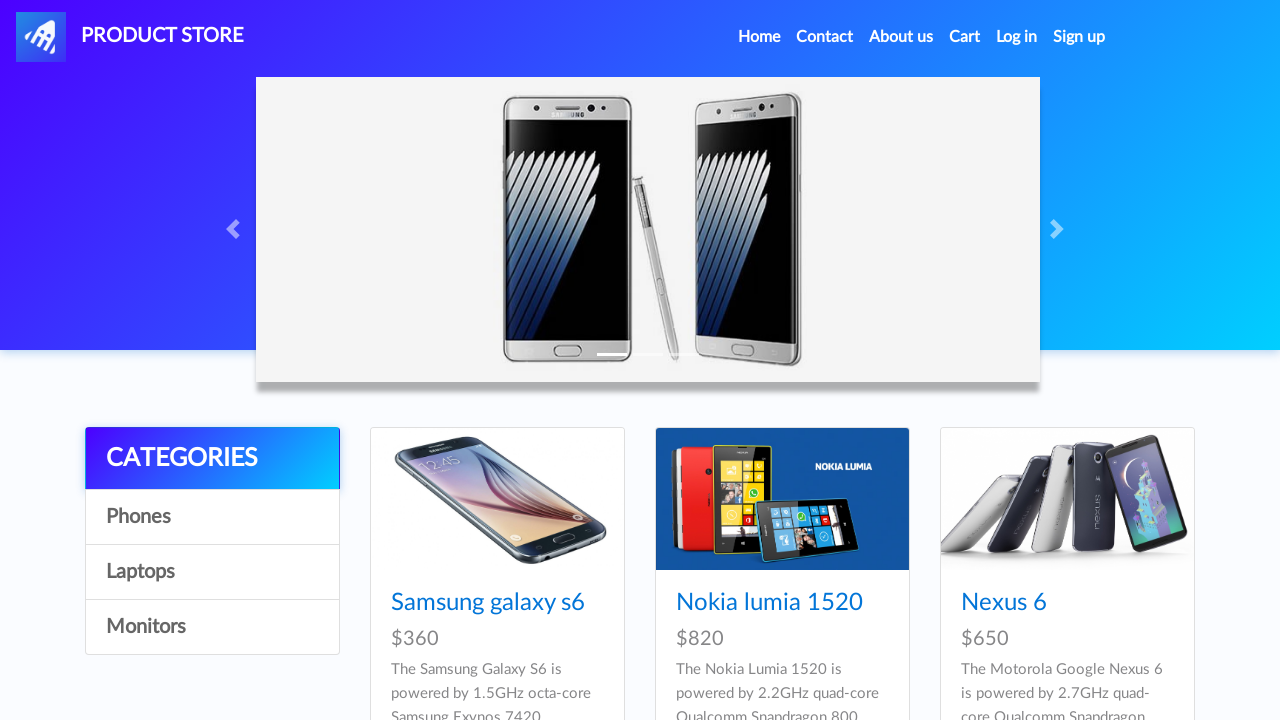

Clicked Sign Up button to open registration modal at (1079, 37) on #signin2
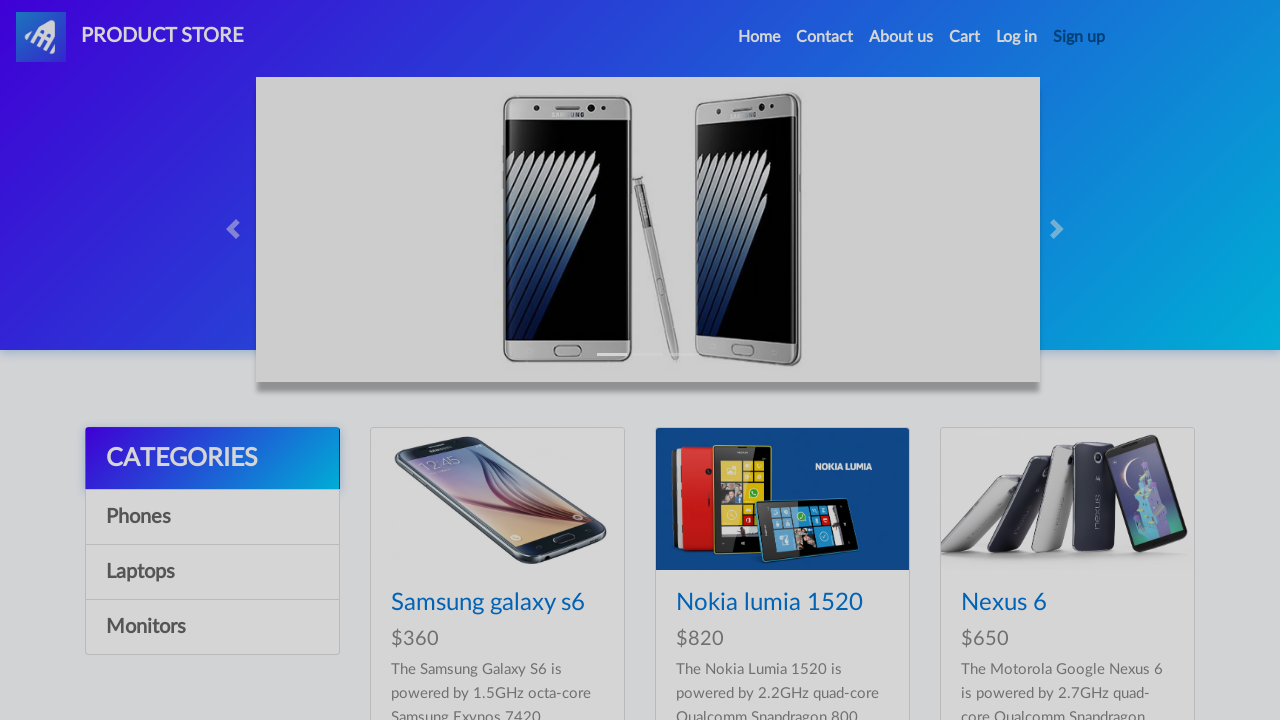

Registration modal appeared with username field visible
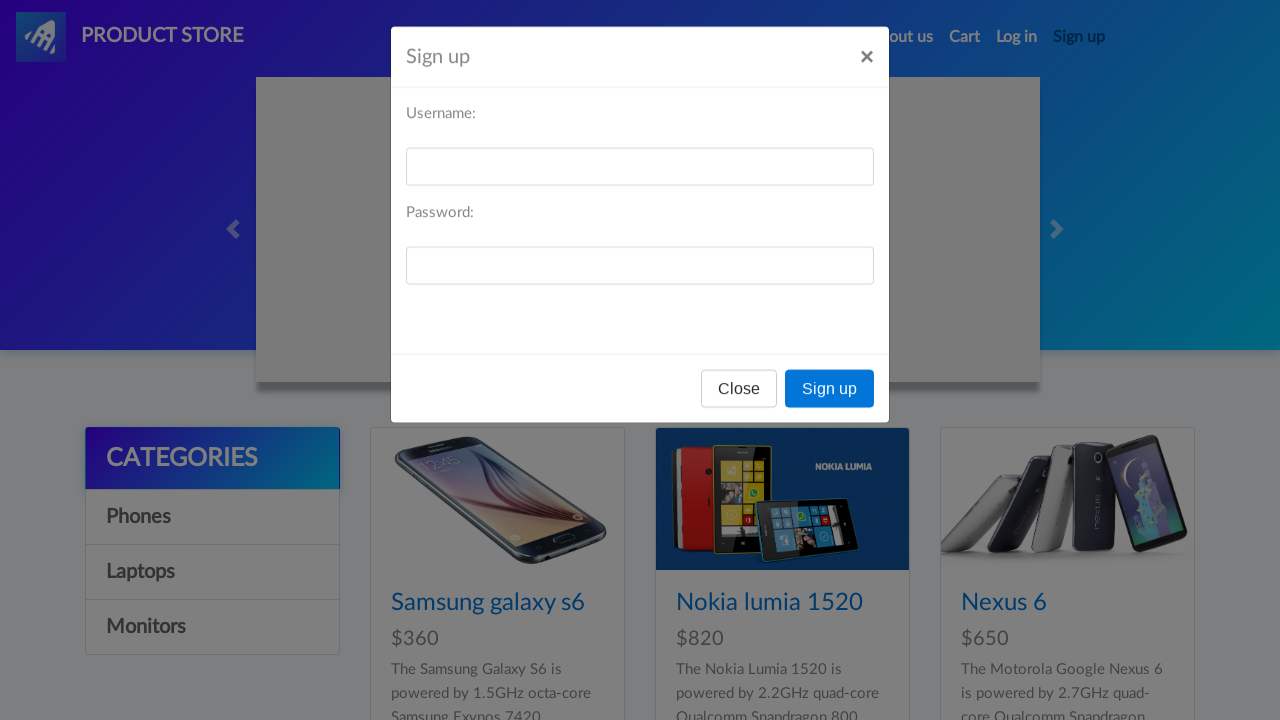

Filled username field with 'existinguser123' (existing user) on #sign-username
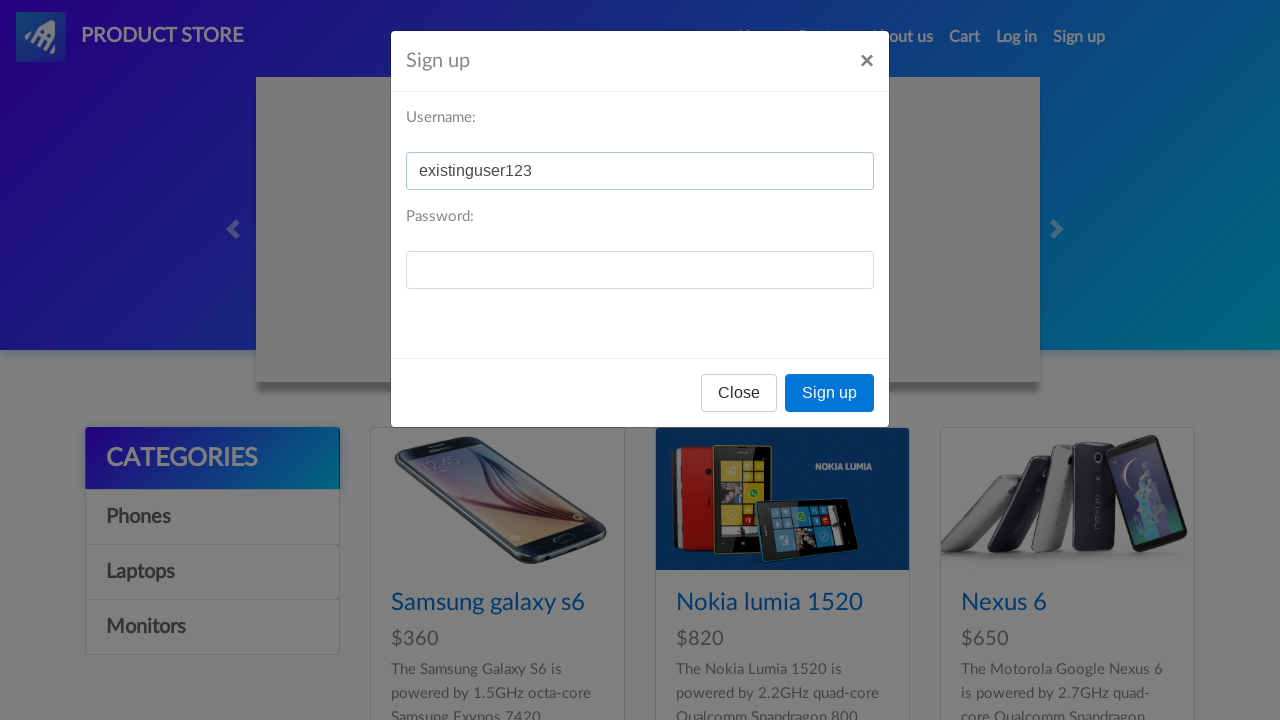

Filled password field with 'password789' on #sign-password
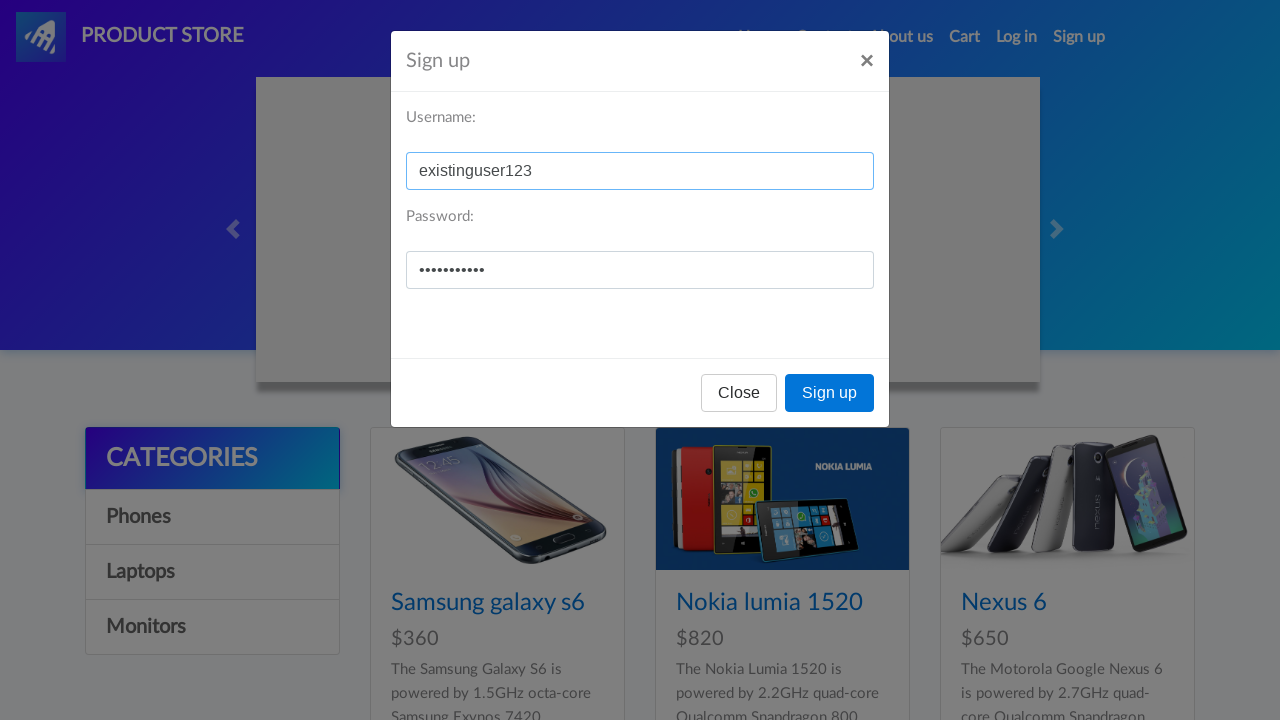

Clicked register button to attempt registration with existing username at (830, 393) on xpath=//*[@onclick = 'register()']
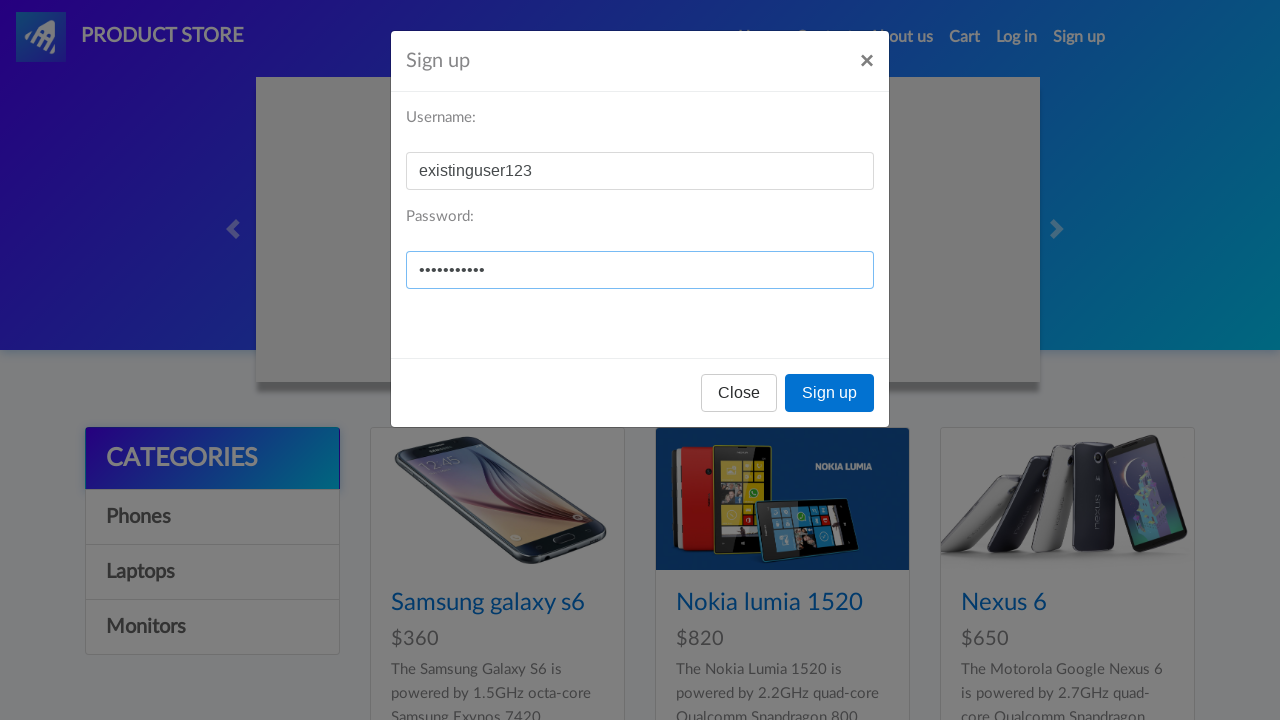

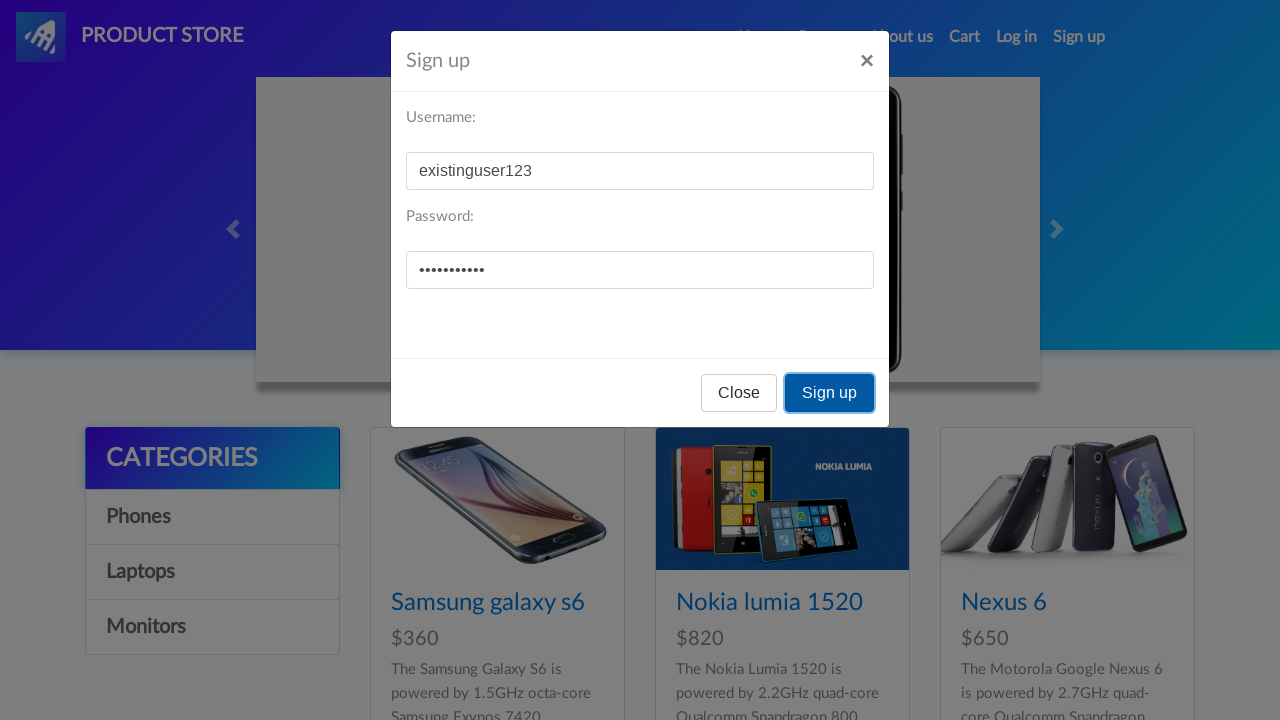